Tests the OrangeHRM free trial form by filling in the full name, subdomain, and email fields

Starting URL: https://www.orangehrm.com/30-day-free-trial/

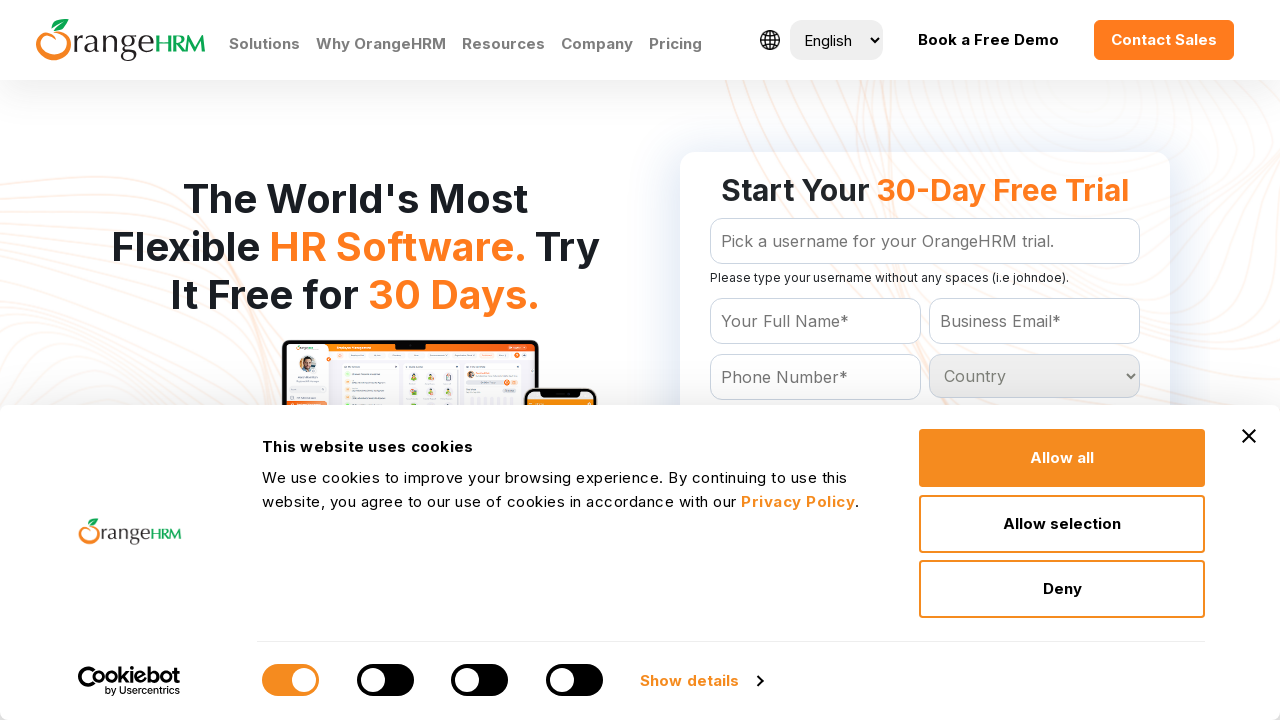

Waited for full name field to load
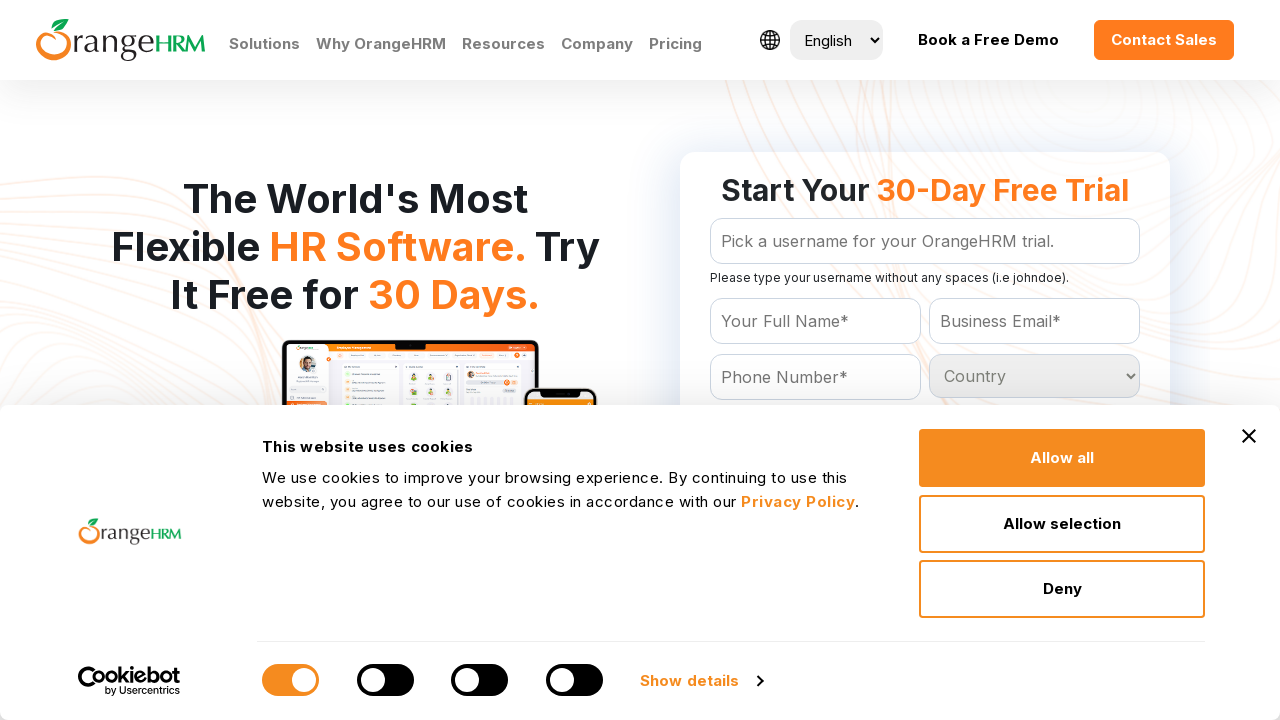

Filled full name field with 'Testing' on #Form_getForm_Name
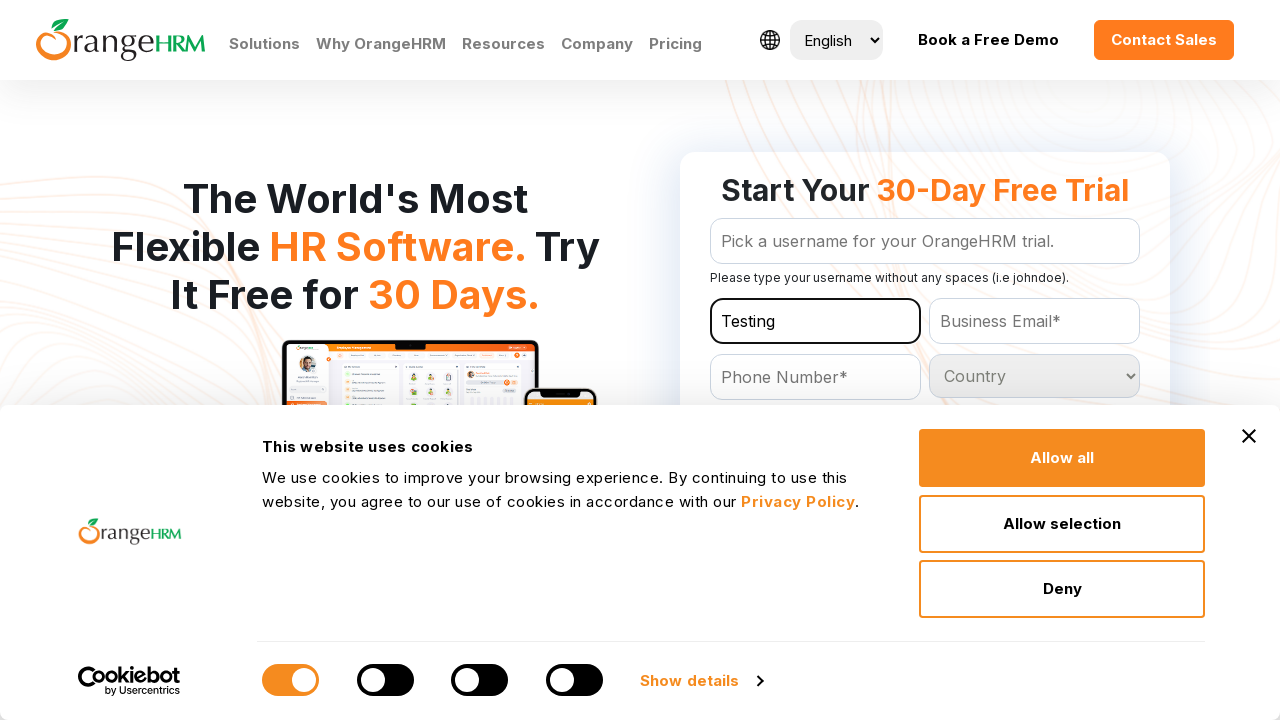

Filled subdomain field with 'ilma1' on #Form_getForm_subdomain
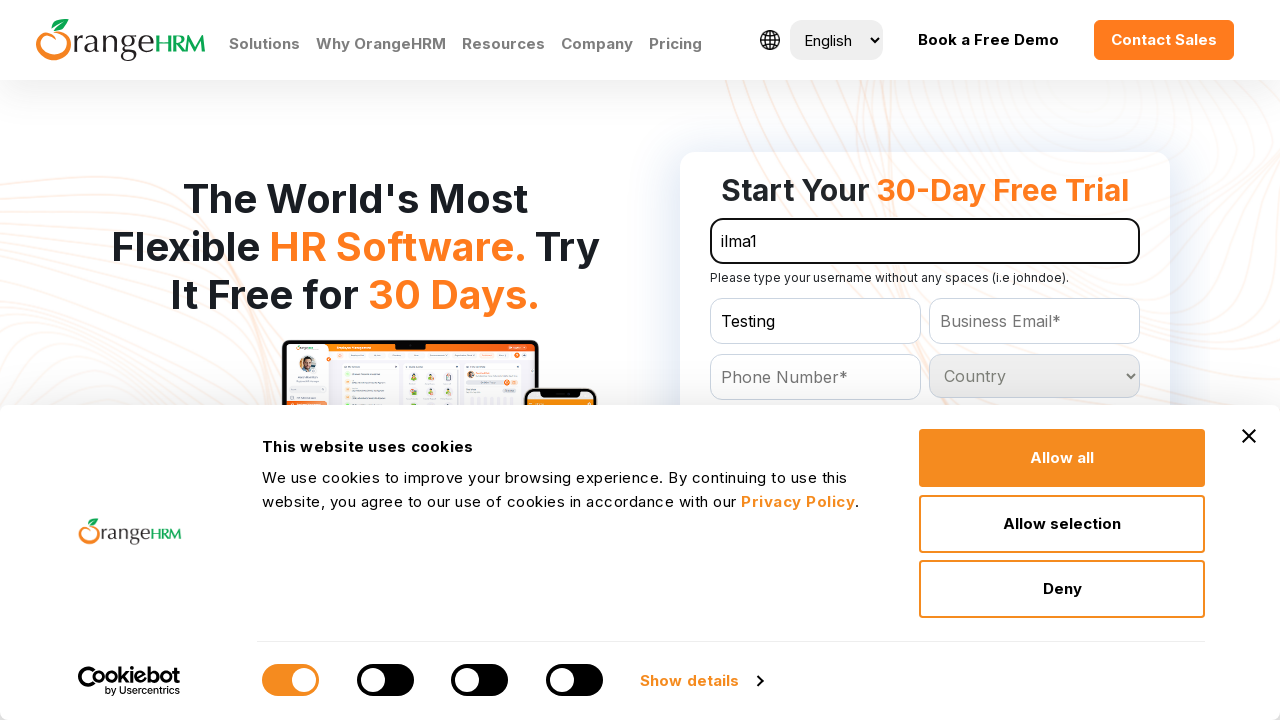

Filled email field with 'test@gmail.com' on #Form_getForm_Email
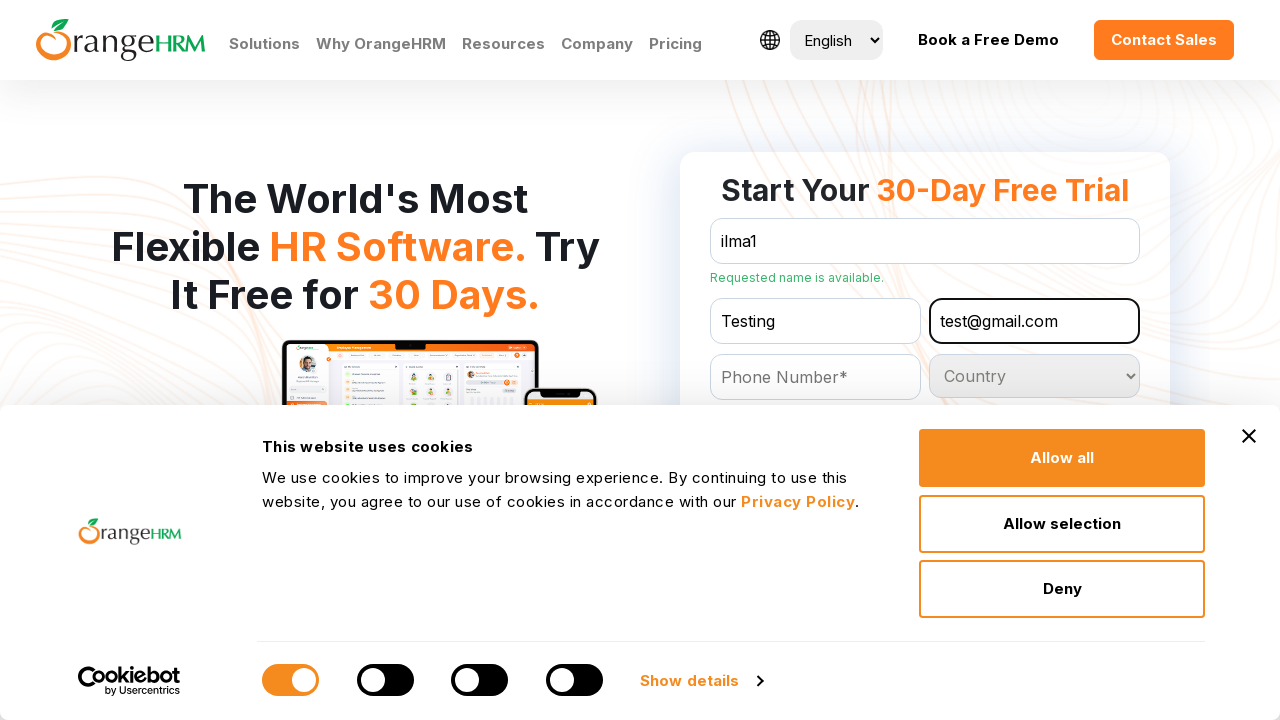

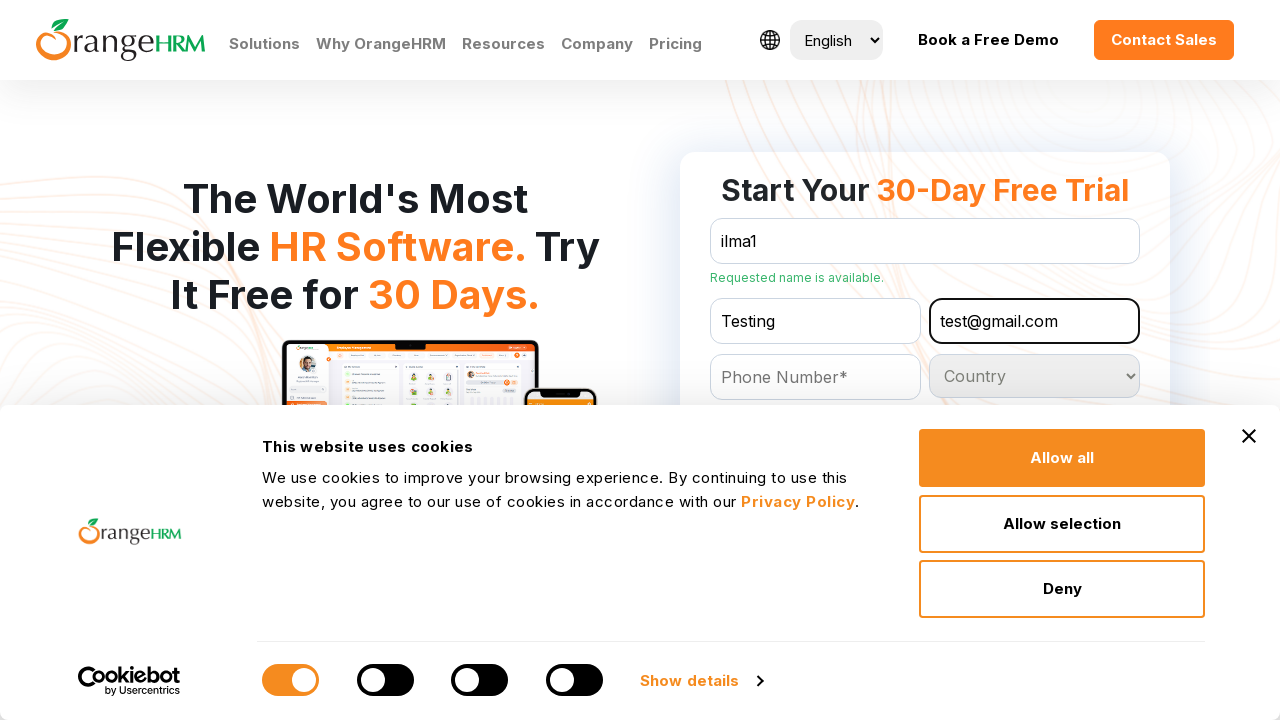